Tests a banking demo application by navigating through buttons and filling in a customer form with randomly generated first name

Starting URL: https://www.globalsqa.com/angularJs-protractor/BankingProject/#/login

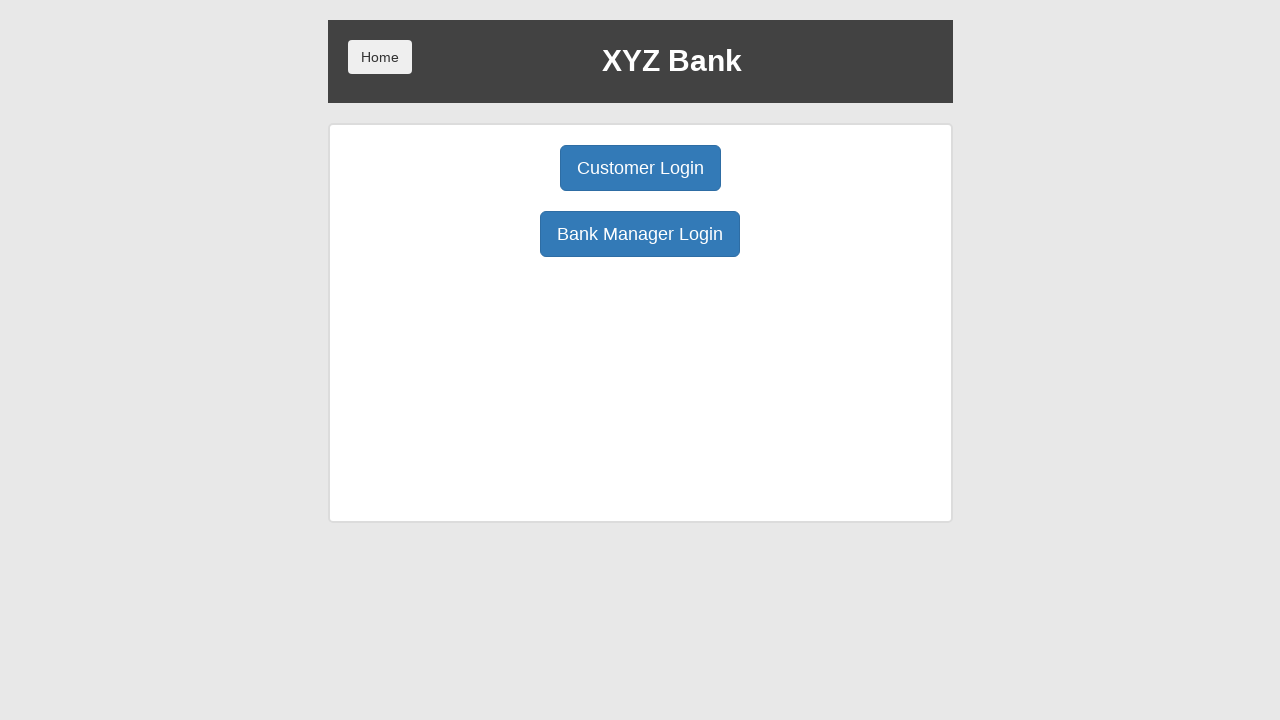

Clicked manager/customer login button at (640, 234) on xpath=/html/body/div/div/div[2]/div/div[1]/div[2]/button
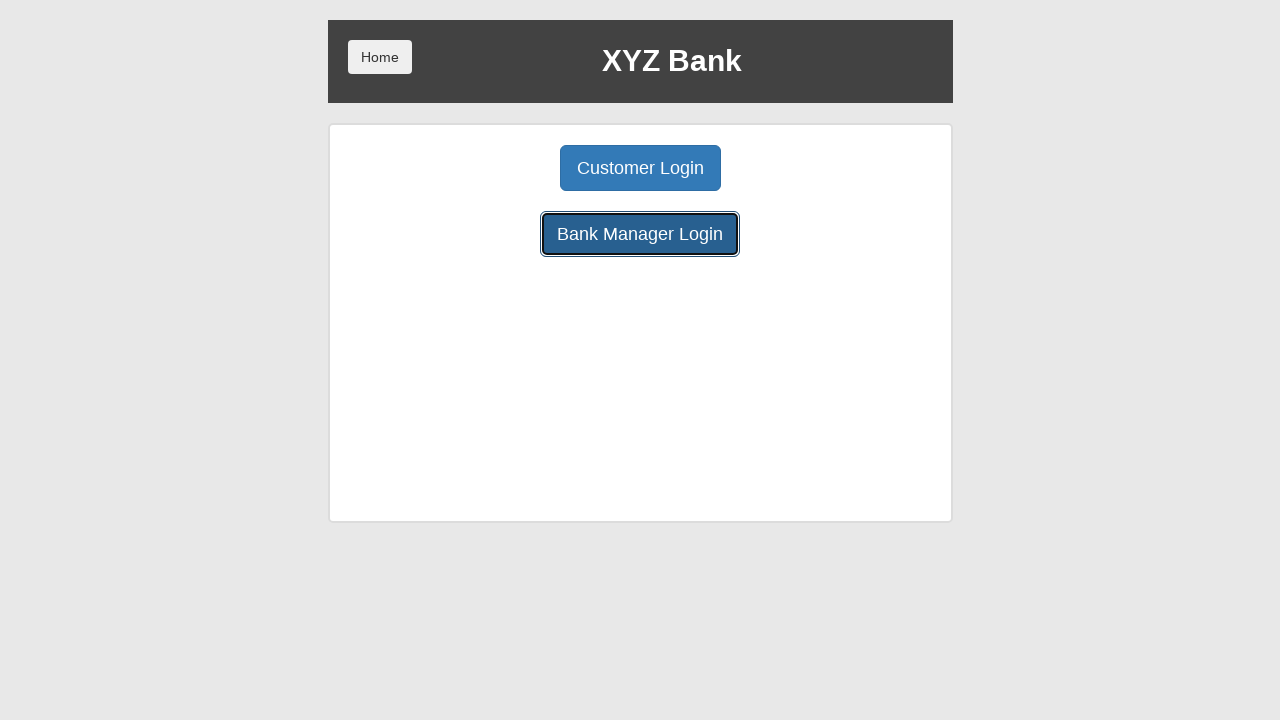

Clicked Add Customer button at (502, 168) on xpath=/html/body/div/div/div[2]/div/div[1]/button[1]
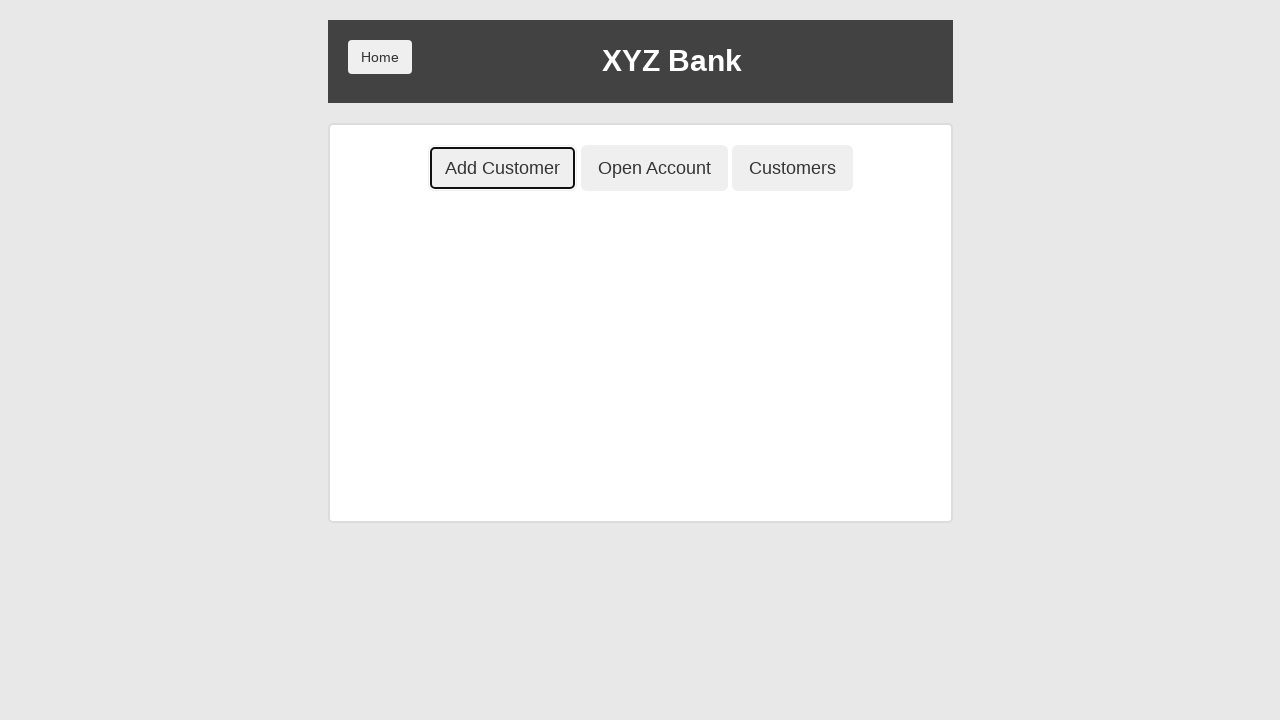

Generated random first name: anas
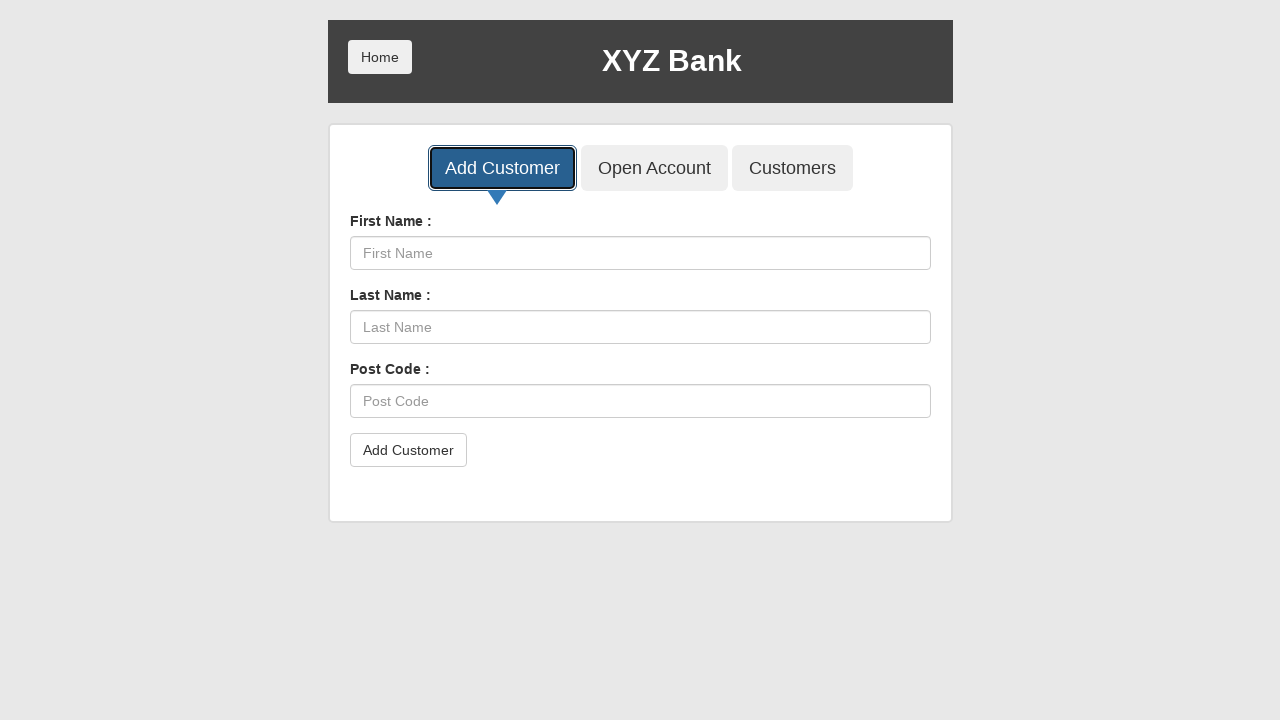

Filled first name field with 'anas' on xpath=/html/body/div/div/div[2]/div/div[2]/div/div/form/div[1]/input
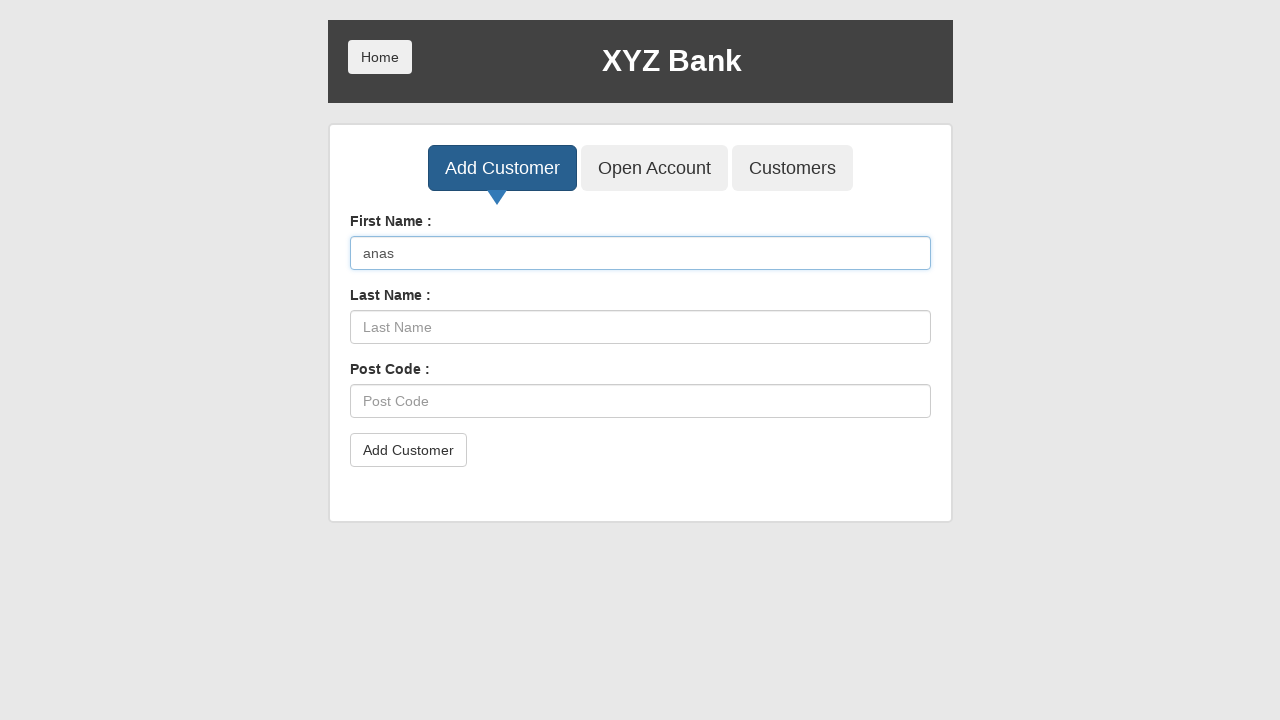

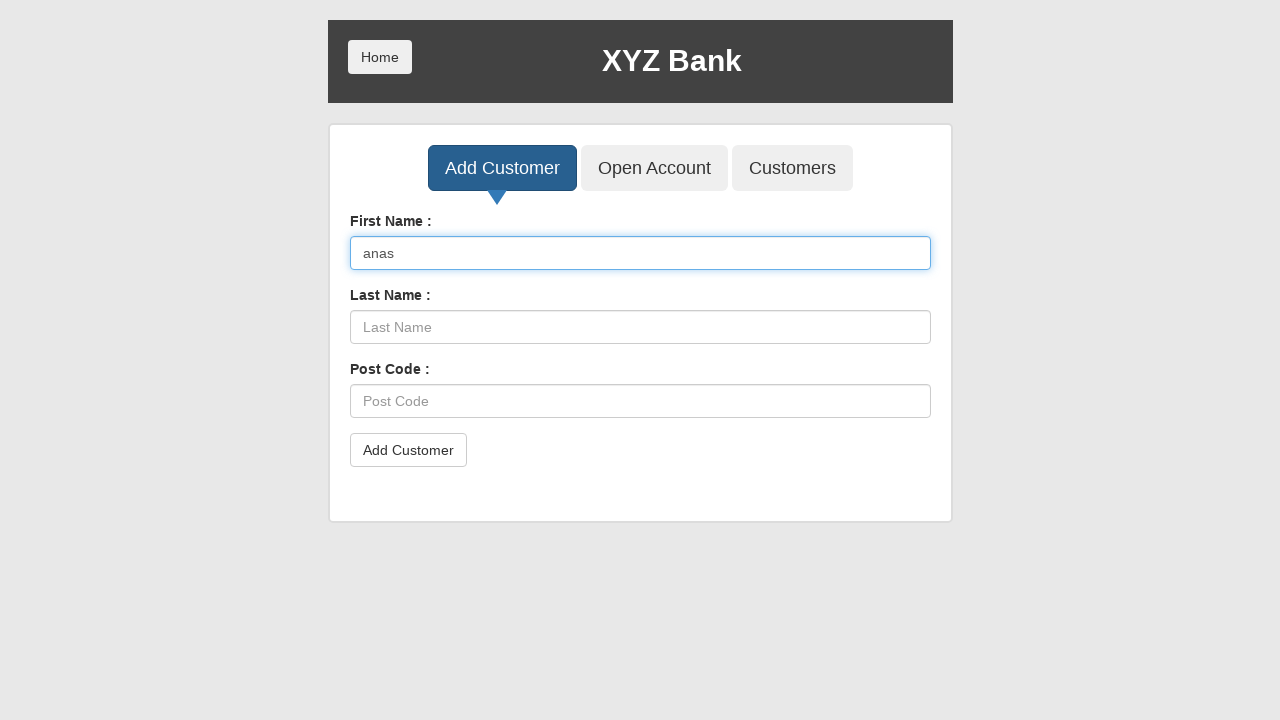